Tests window handle functionality by navigating to a page and clicking an external link that opens the OrangeHRM website in a new window/tab.

Starting URL: https://opensource-demo.orangehrmlive.com/web/index.php/auth/login

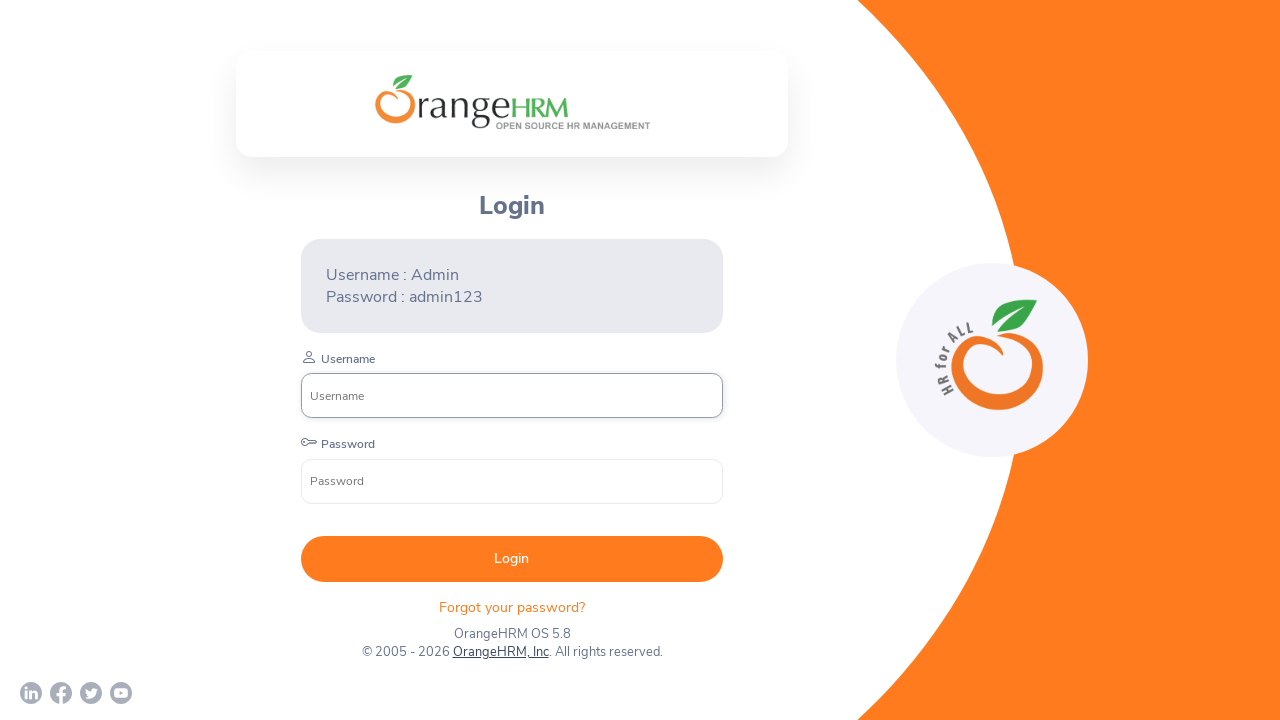

Navigated to OrangeHRM login page
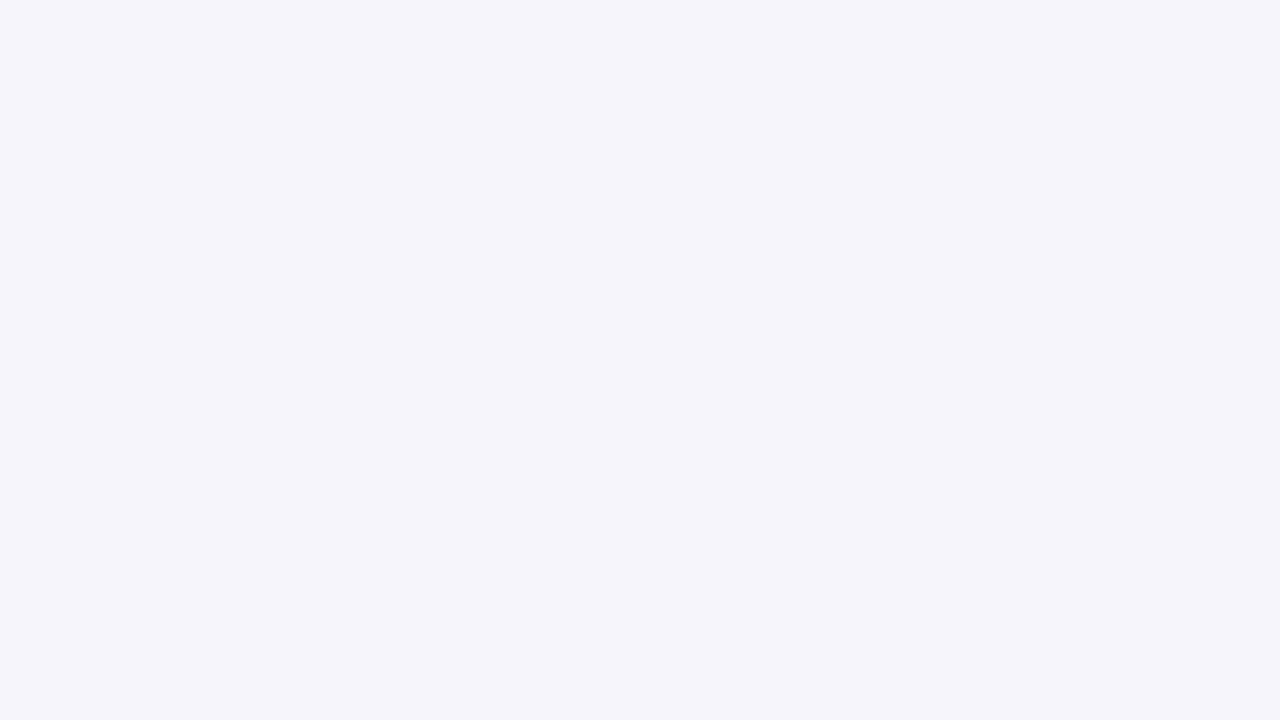

Clicked OrangeHRM external link that opens in new window at (500, 652) on a[href='http://www.orangehrm.com']
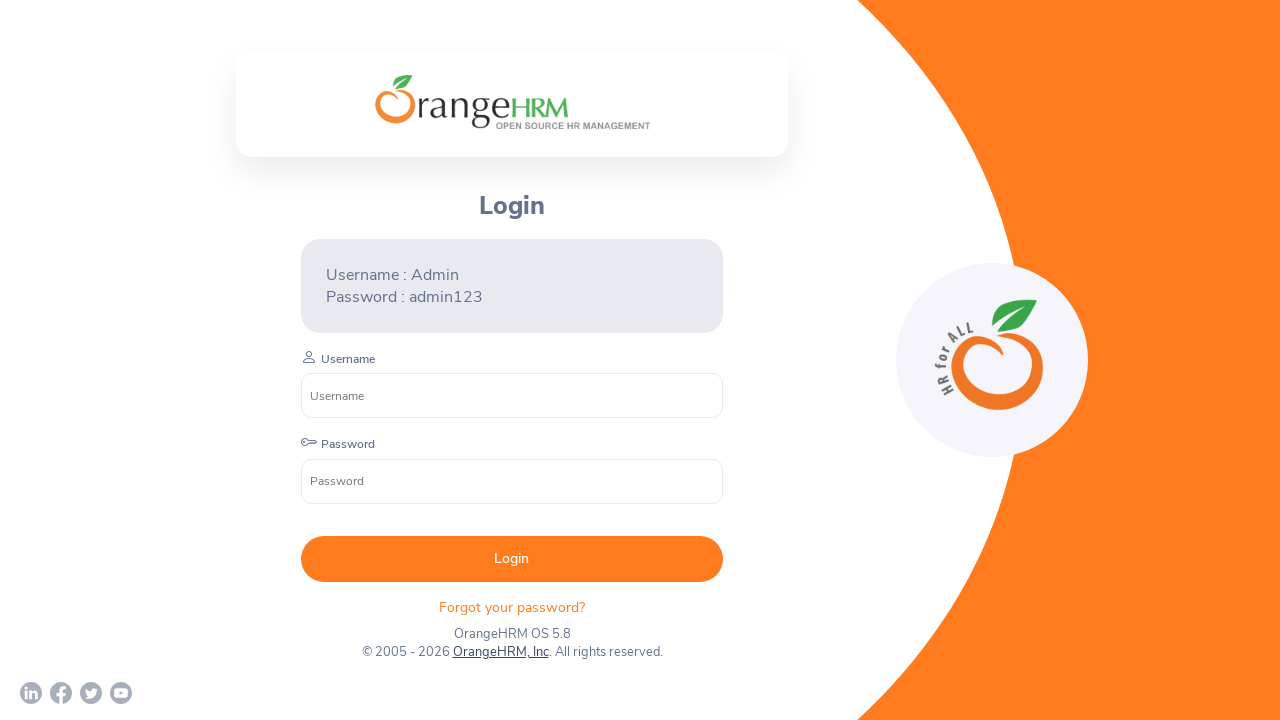

Waited 1 second for new window/tab to open
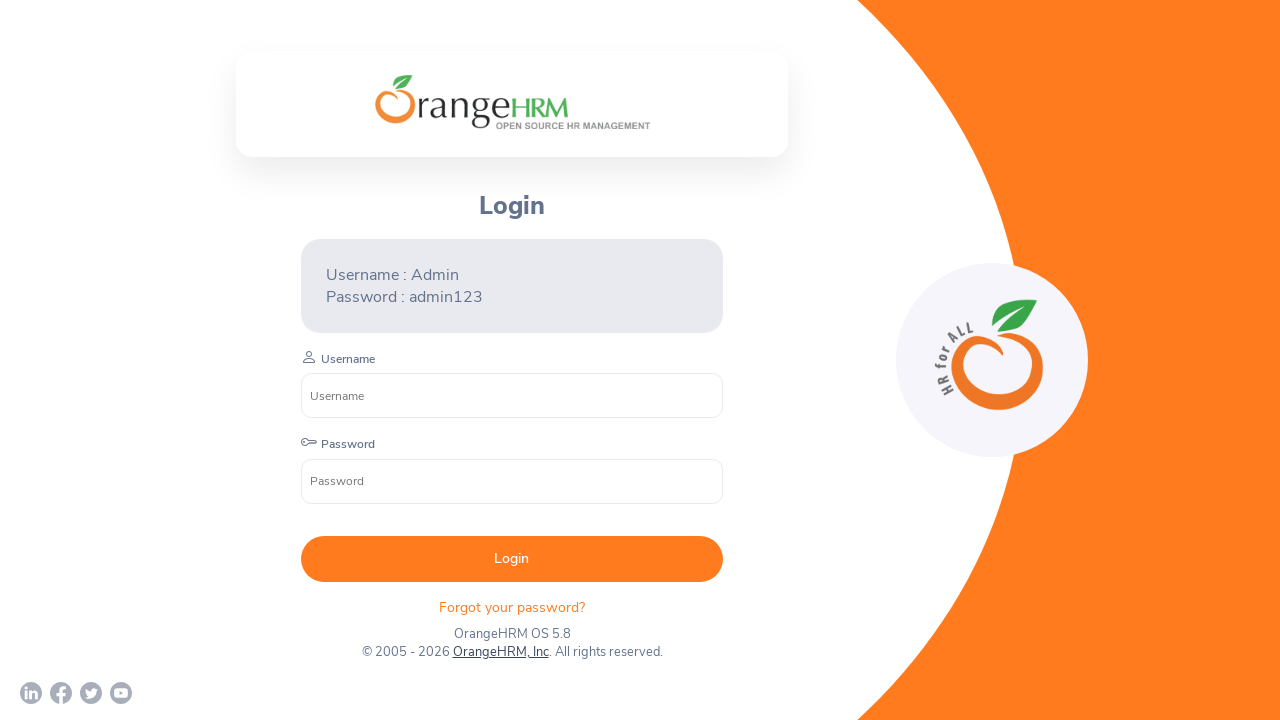

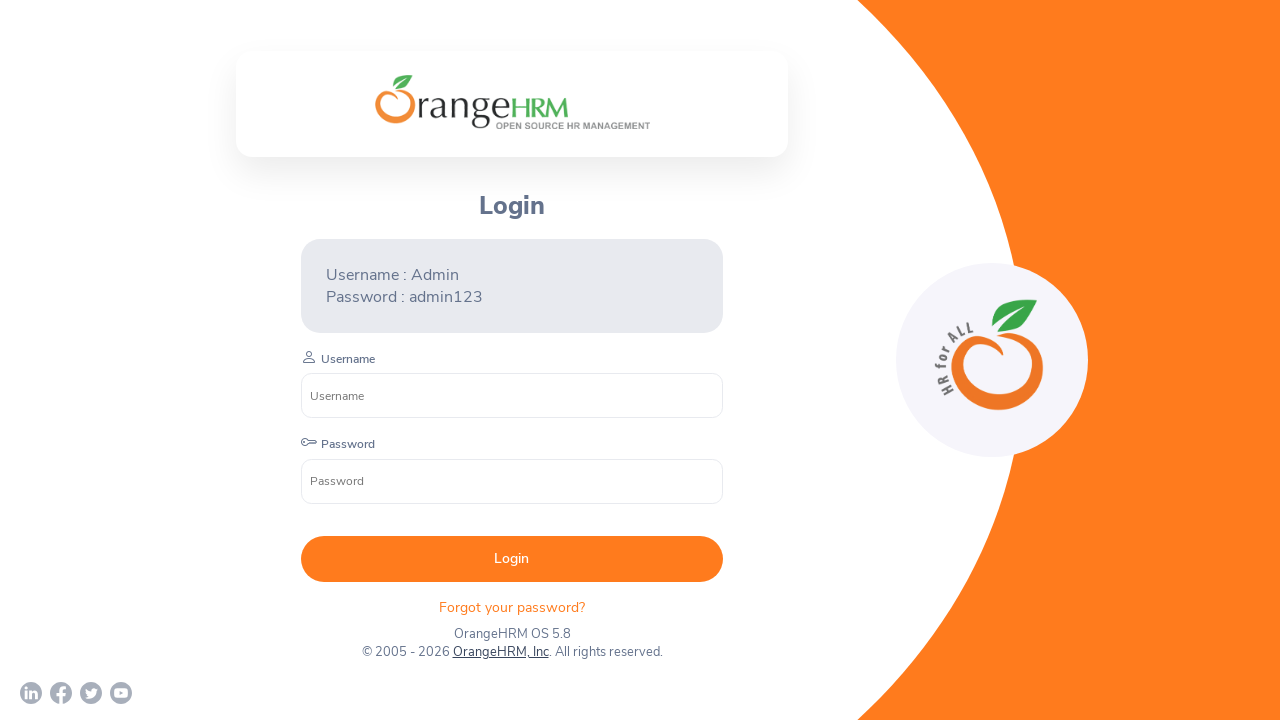